Navigates to a test automation website and retrieves page information (title, URL, window handle) to demonstrate WebDriver get methods

Starting URL: https://www.testotomasyonu.com

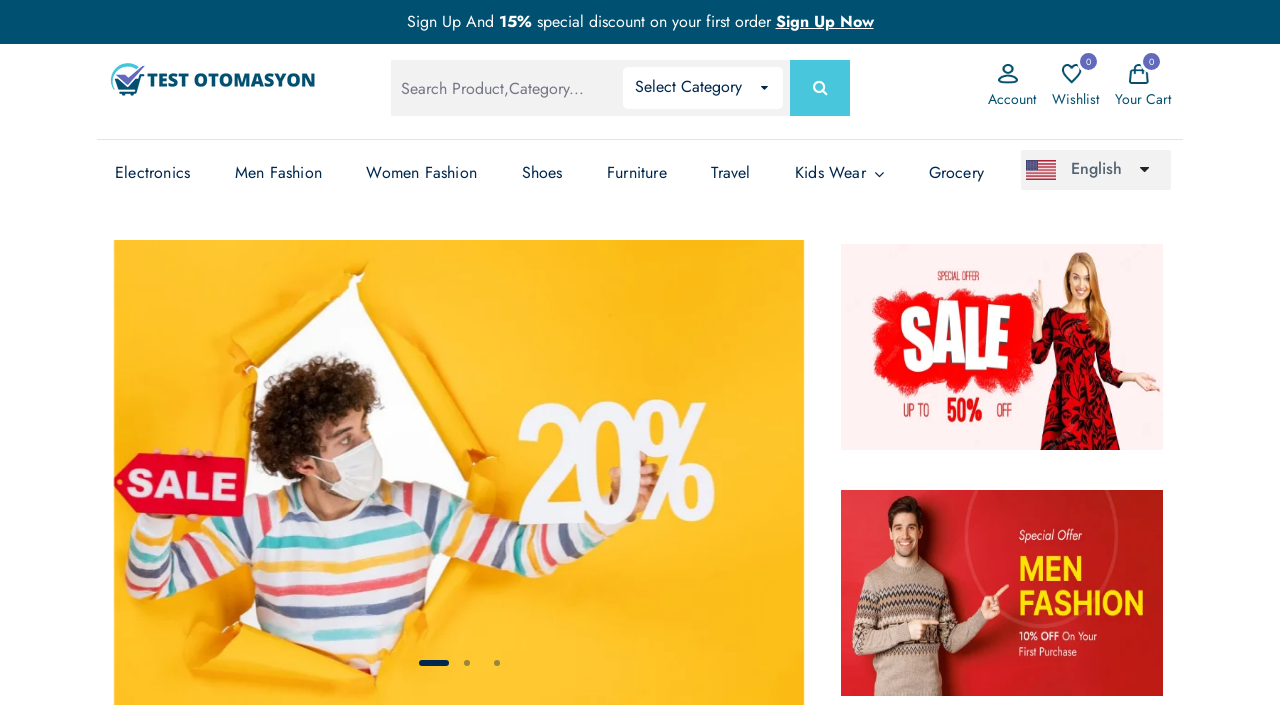

Waited for page DOM to be fully loaded
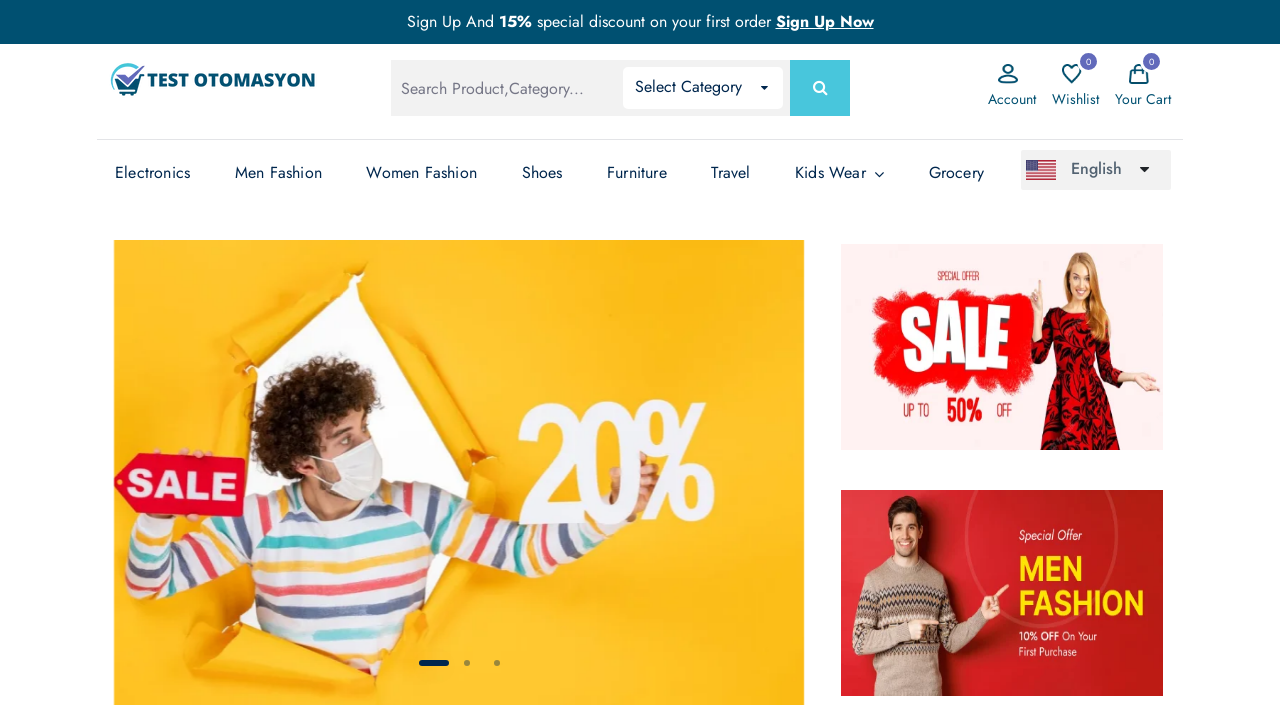

Retrieved and printed page title: Test Otomasyonu - Test Otomasyonu
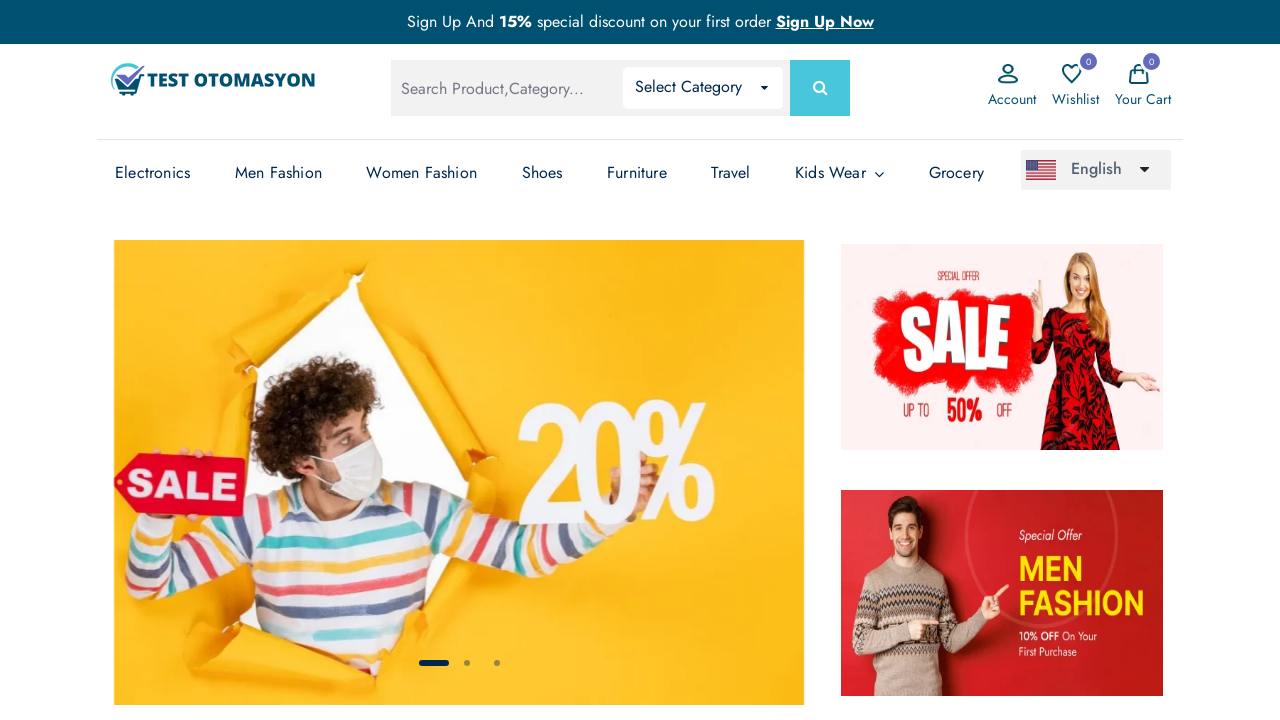

Retrieved and printed current page URL: https://www.testotomasyonu.com/
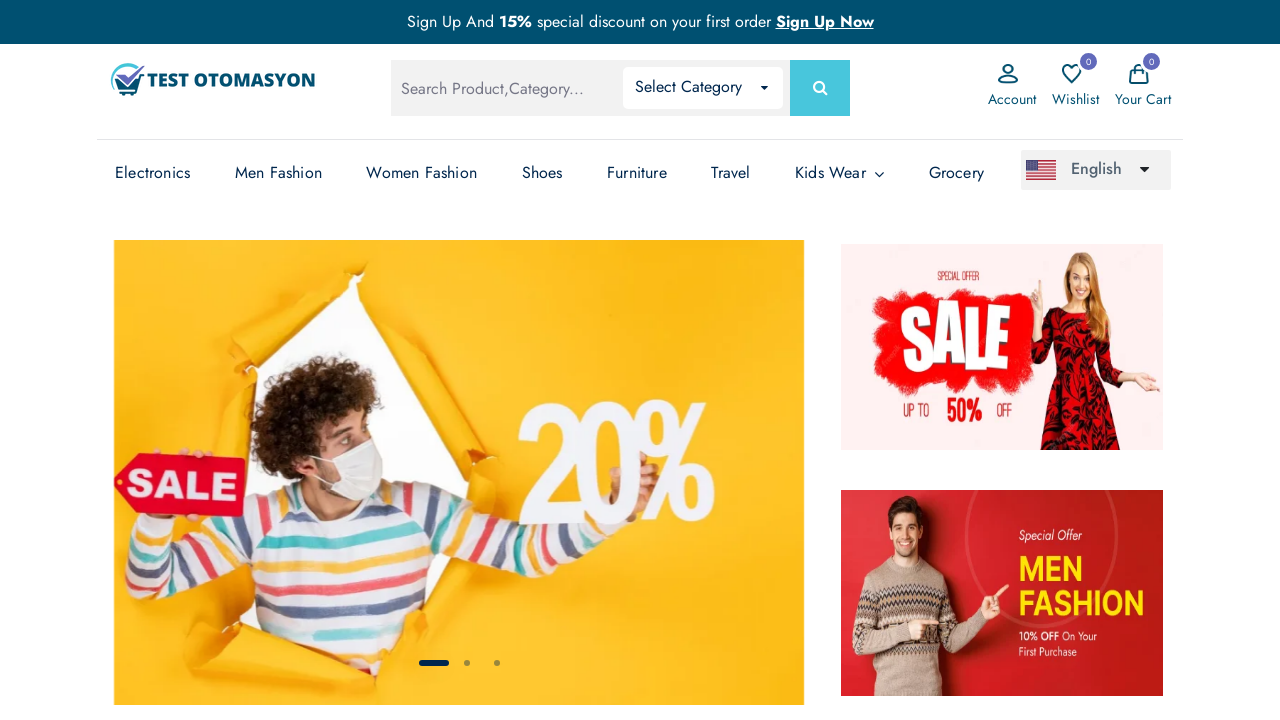

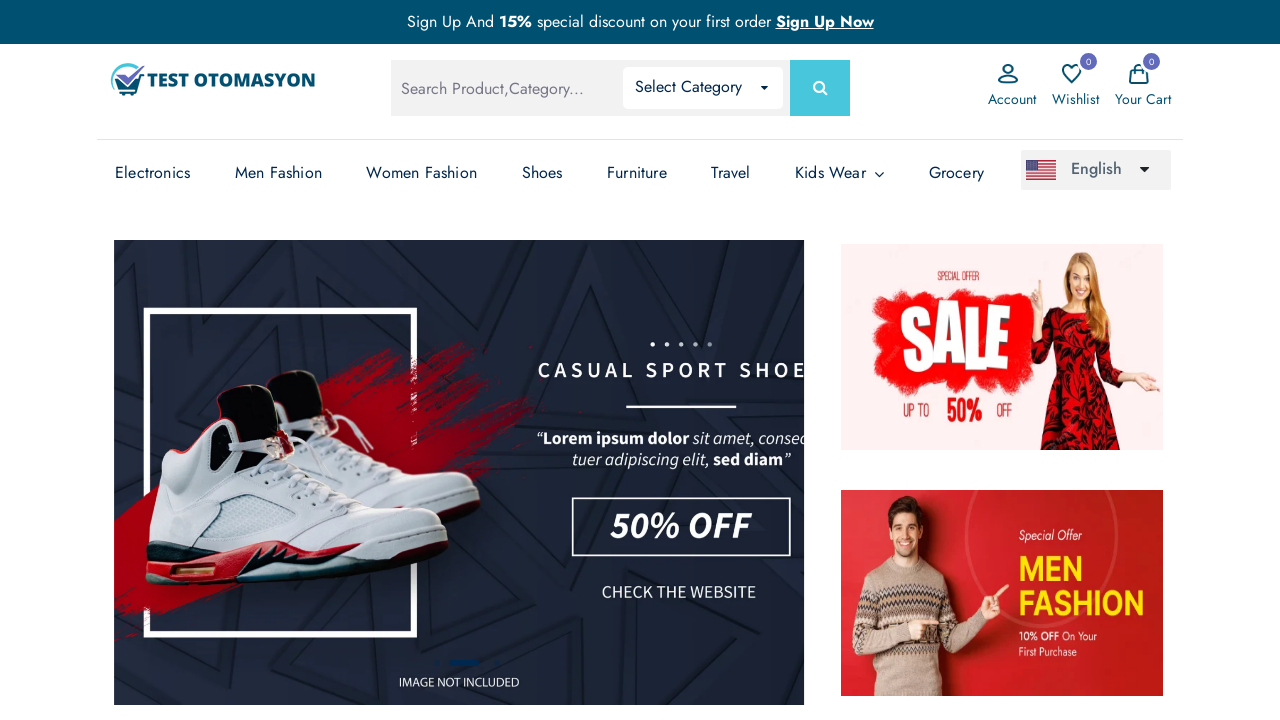